Clicks the Get user media link under Chapter 5 and verifies navigation to the get user media page

Starting URL: https://bonigarcia.dev/selenium-webdriver-java/

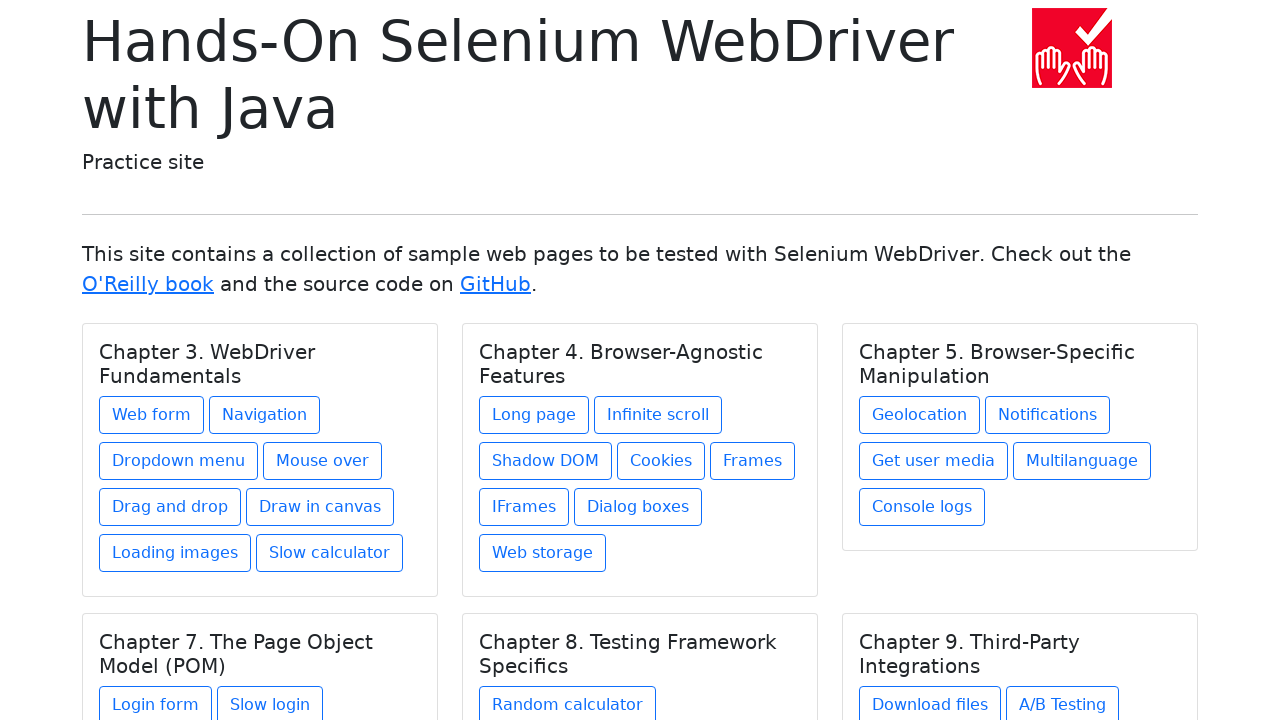

Clicked Get user media link under Chapter 5 at (934, 461) on xpath=//h5[text() = 'Chapter 5. Browser-Specific Manipulation']/../a[@href = 'ge
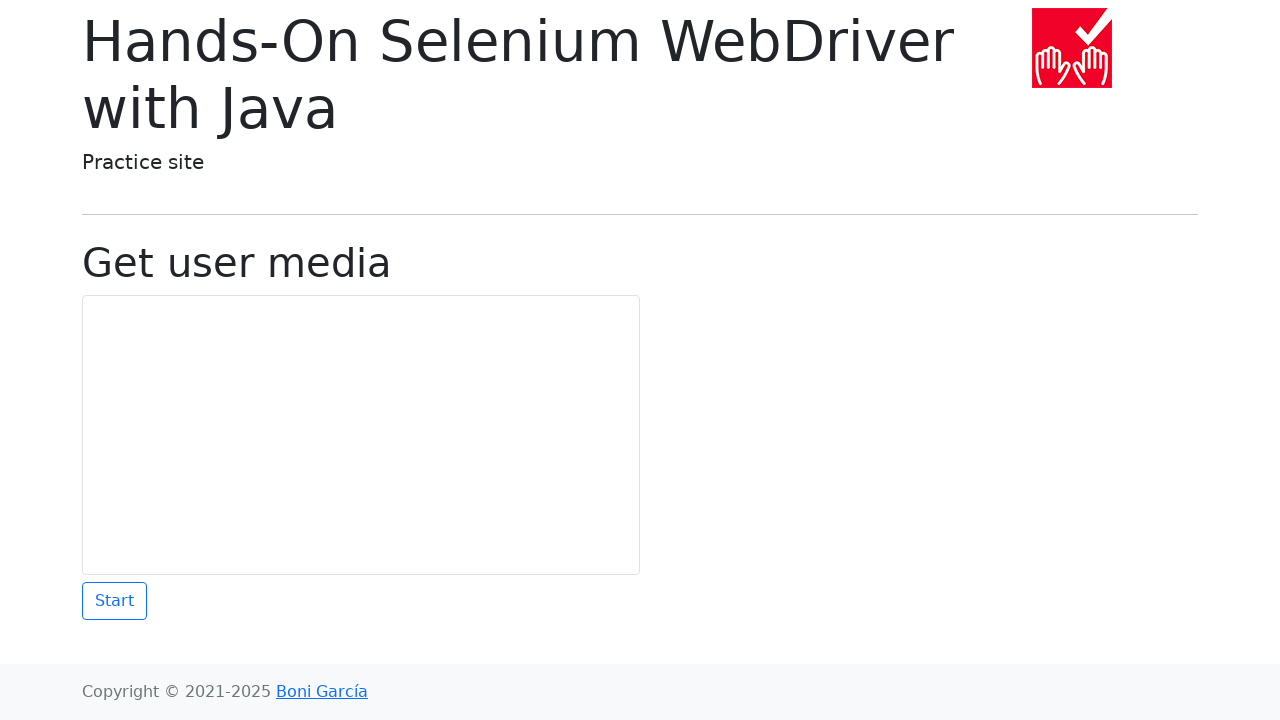

Waited for page heading to load
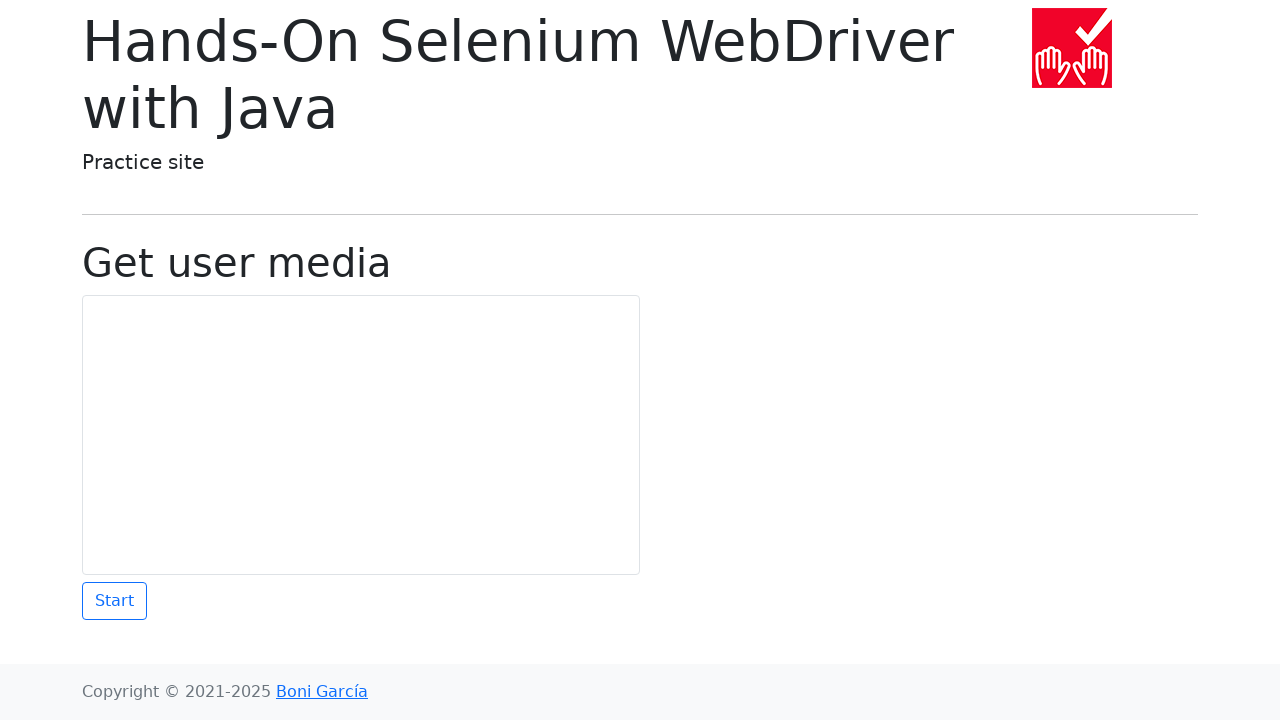

Verified navigation to get-user-media.html page
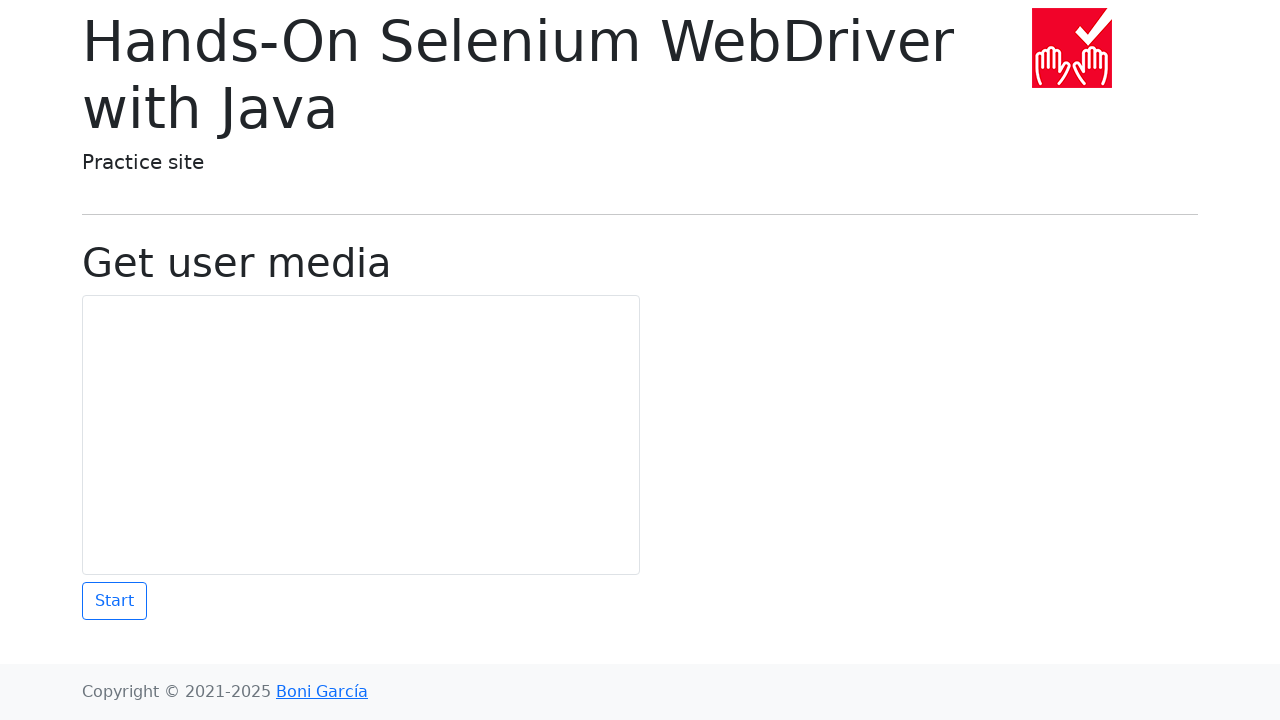

Verified page heading is 'Get user media'
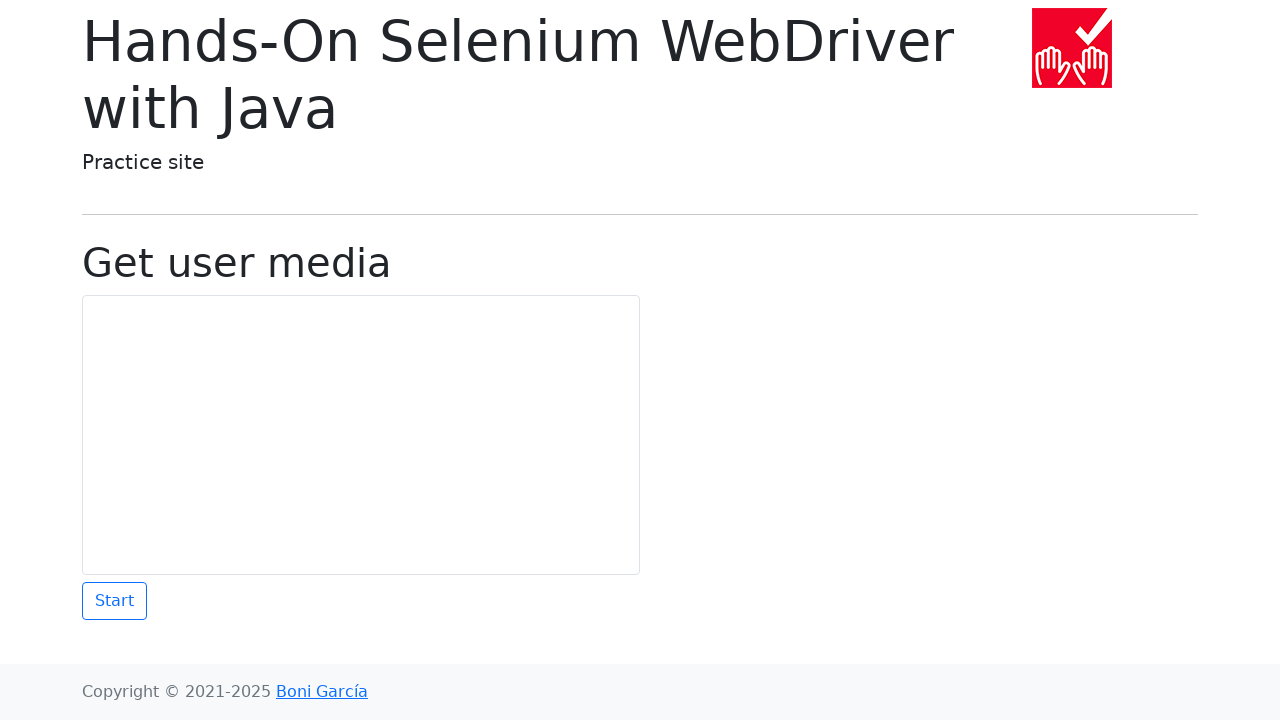

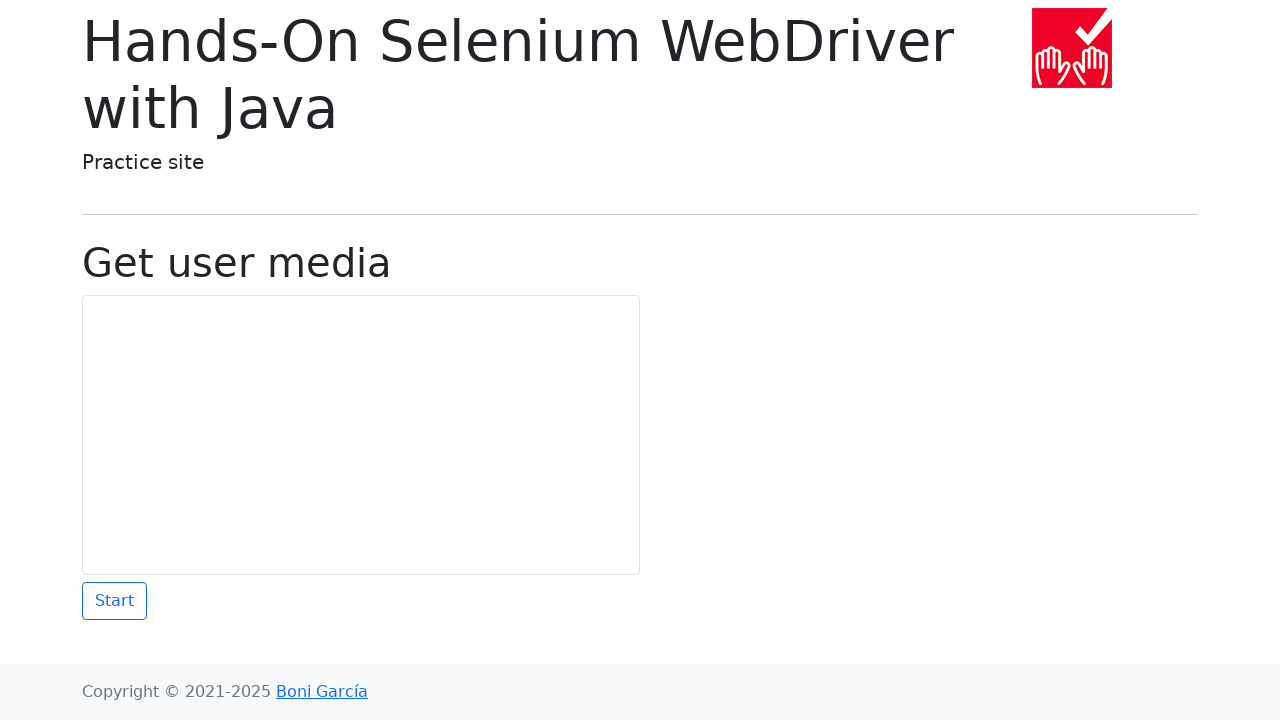